Tests that a todo item is removed when edited to an empty string

Starting URL: https://demo.playwright.dev/todomvc

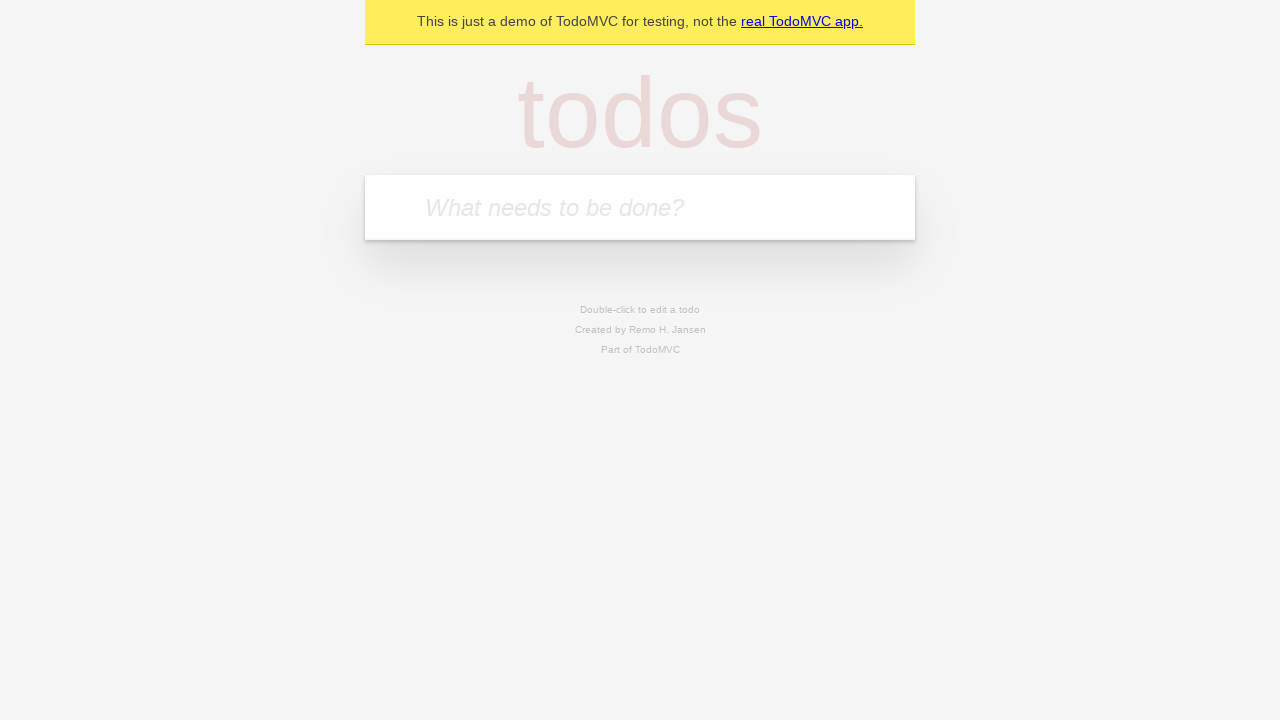

Filled todo input with 'buy some cheese' on internal:attr=[placeholder="What needs to be done?"i]
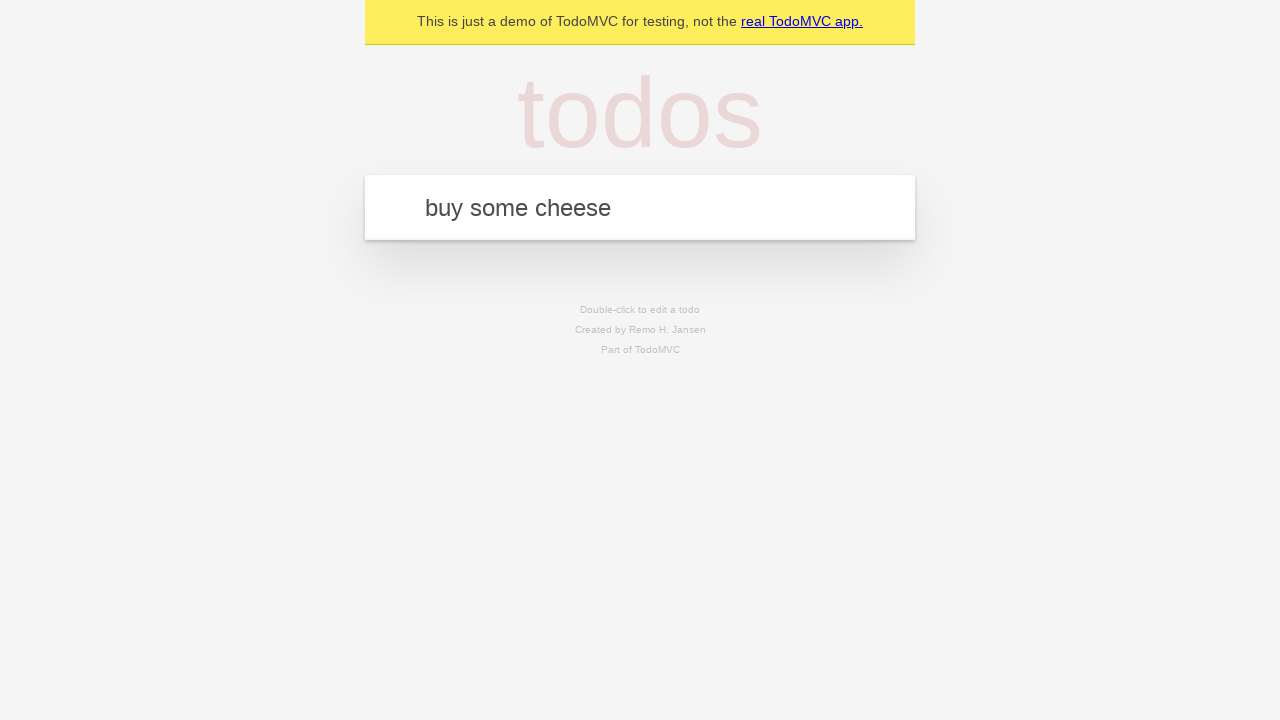

Pressed Enter to create todo 'buy some cheese' on internal:attr=[placeholder="What needs to be done?"i]
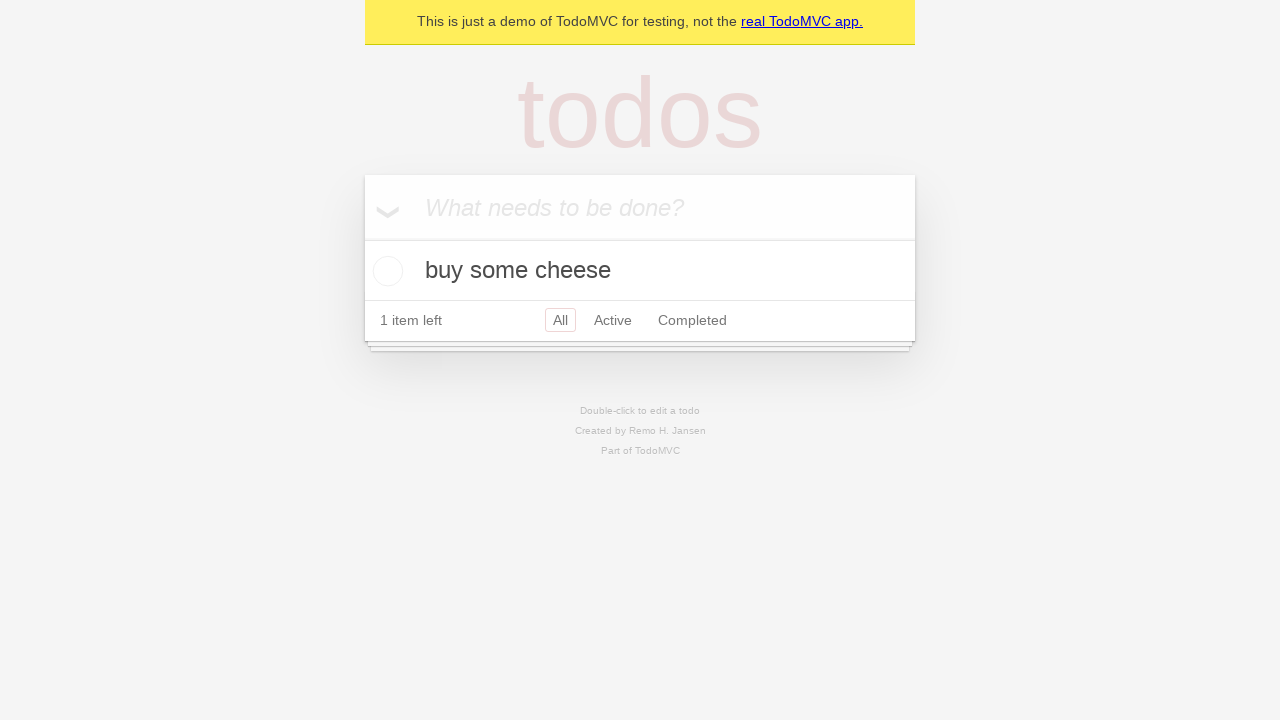

Filled todo input with 'feed the cat' on internal:attr=[placeholder="What needs to be done?"i]
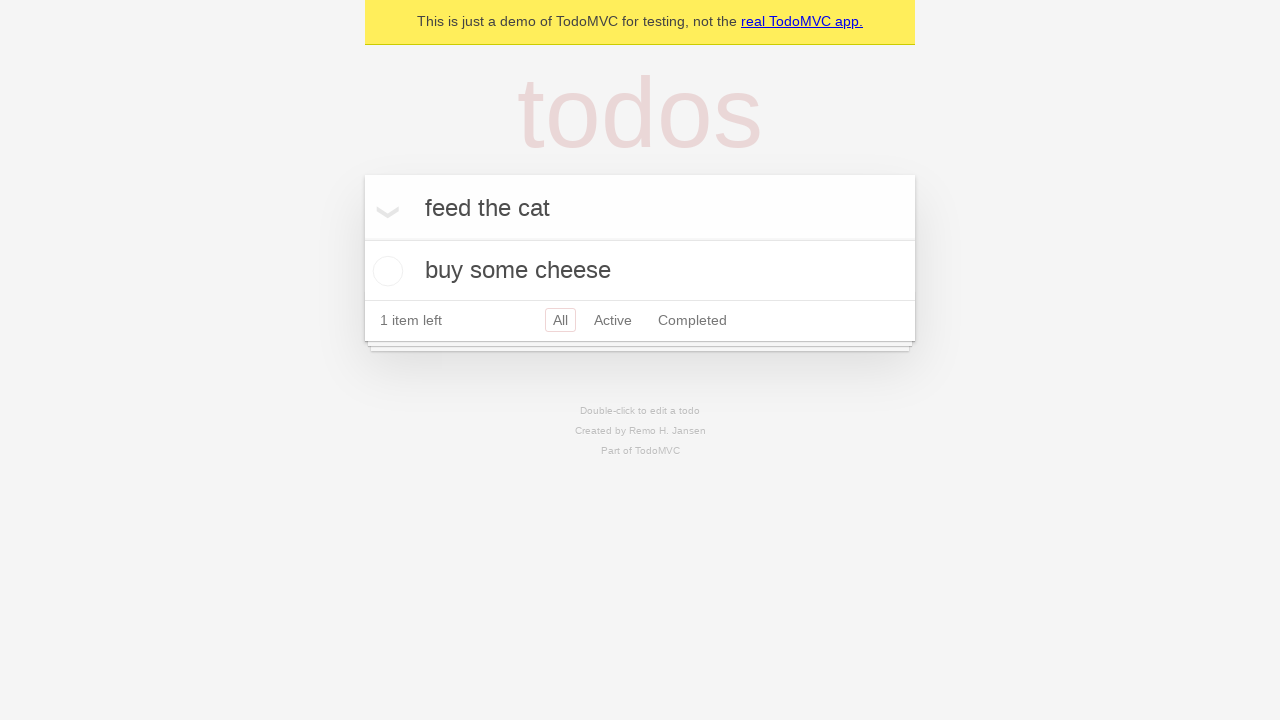

Pressed Enter to create todo 'feed the cat' on internal:attr=[placeholder="What needs to be done?"i]
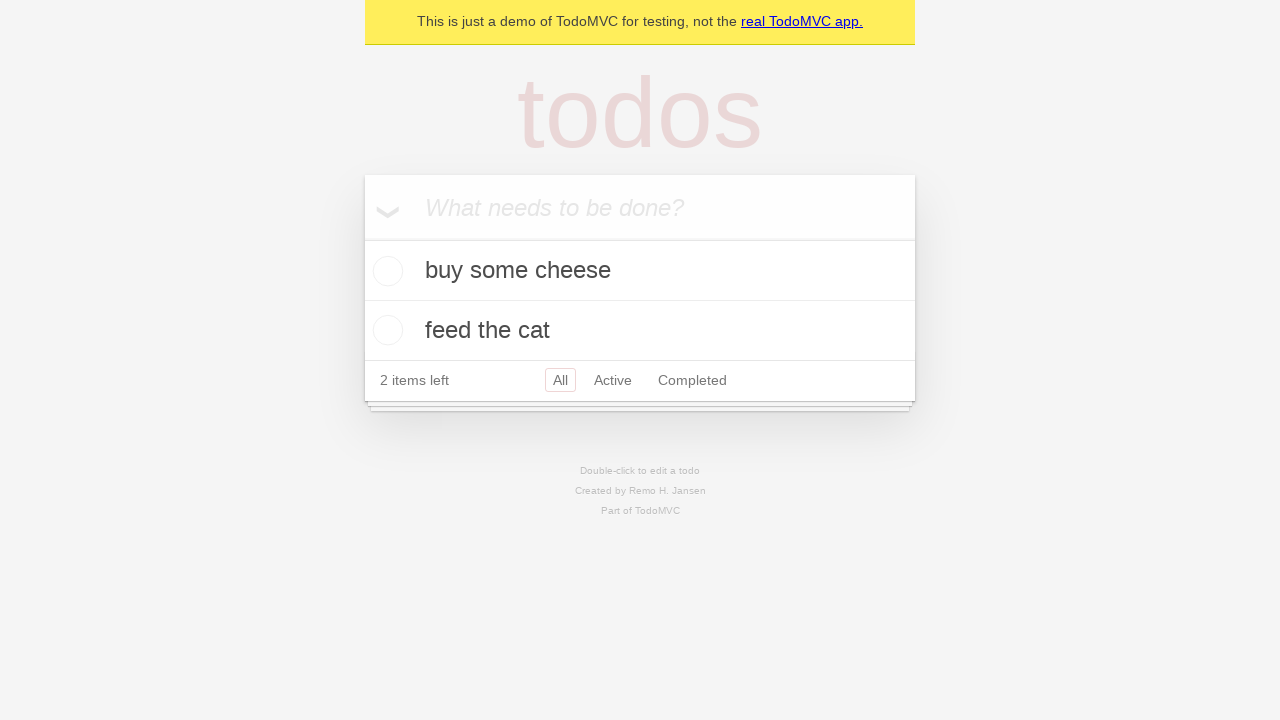

Filled todo input with 'book a doctors appointment' on internal:attr=[placeholder="What needs to be done?"i]
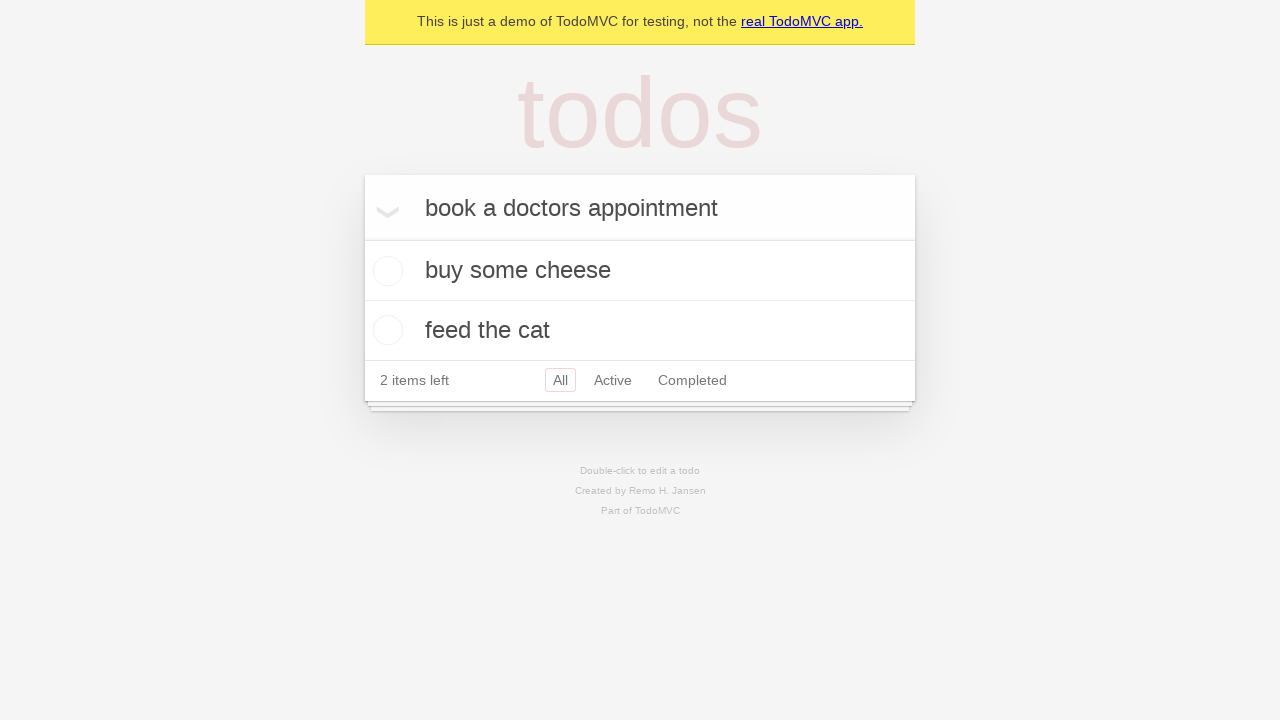

Pressed Enter to create todo 'book a doctors appointment' on internal:attr=[placeholder="What needs to be done?"i]
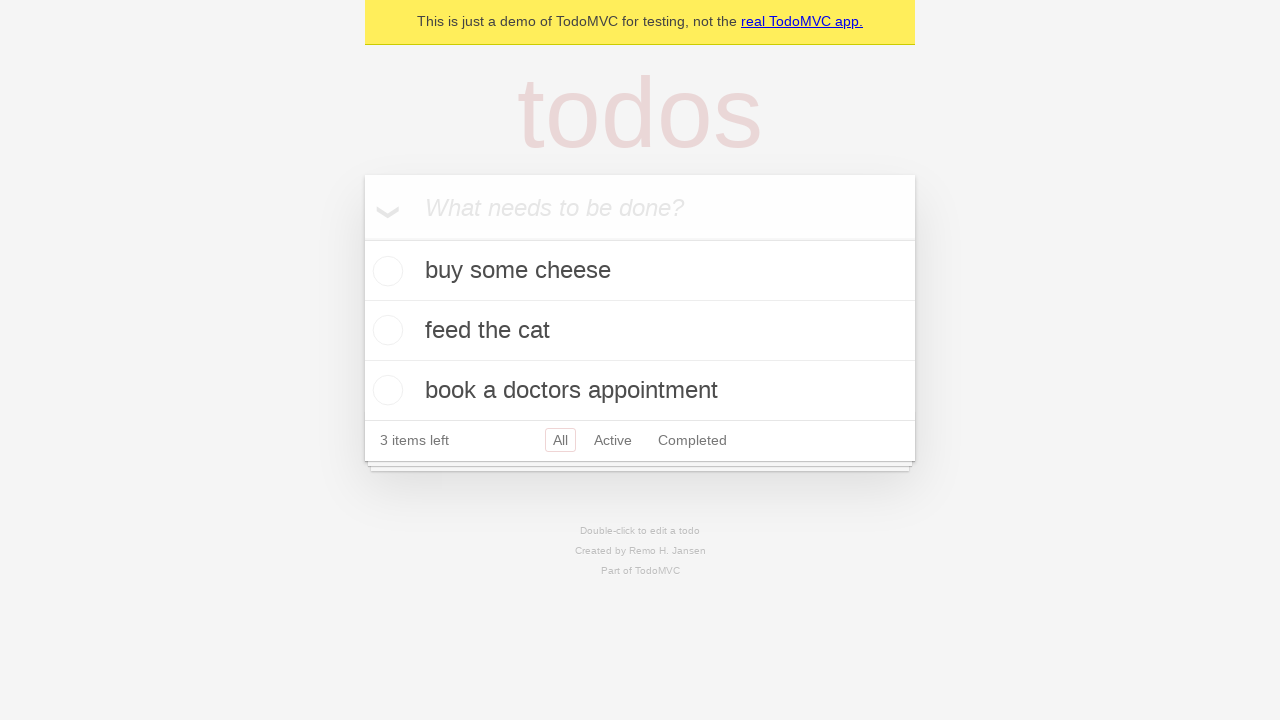

Double-clicked second todo item to enter edit mode at (640, 331) on internal:testid=[data-testid="todo-item"s] >> nth=1
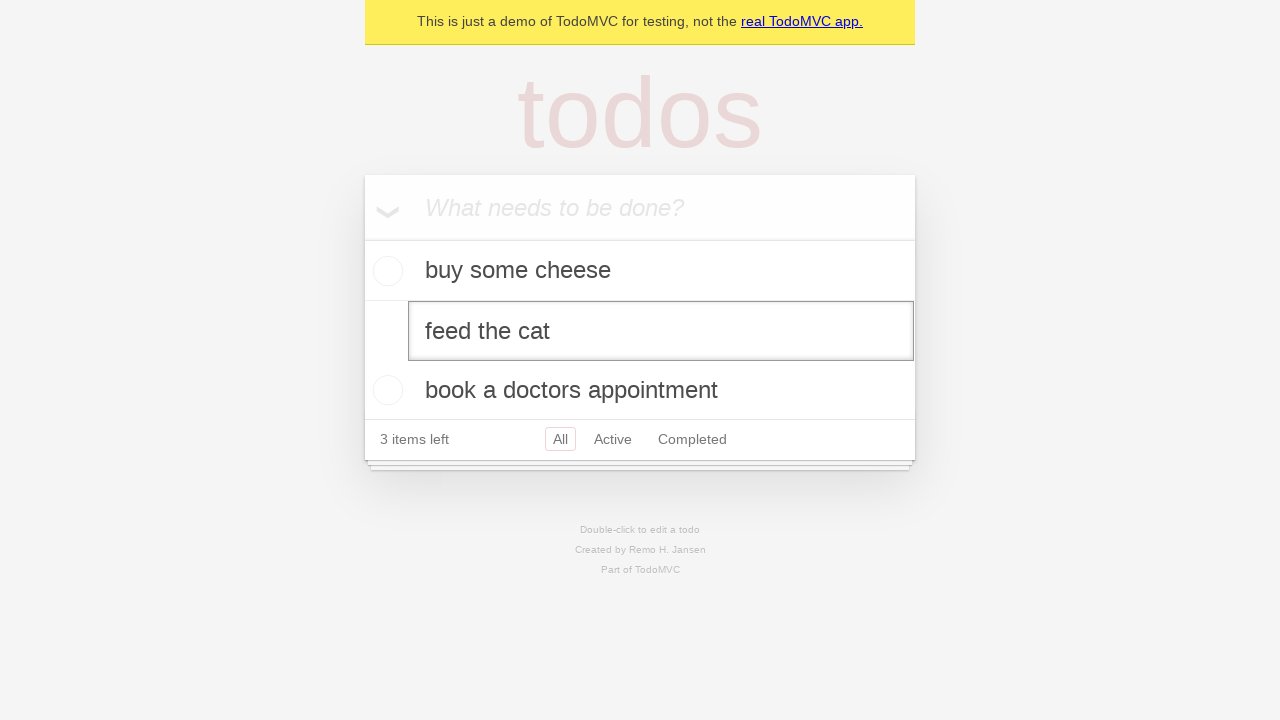

Cleared the edit field with empty text on internal:testid=[data-testid="todo-item"s] >> nth=1 >> internal:role=textbox[nam
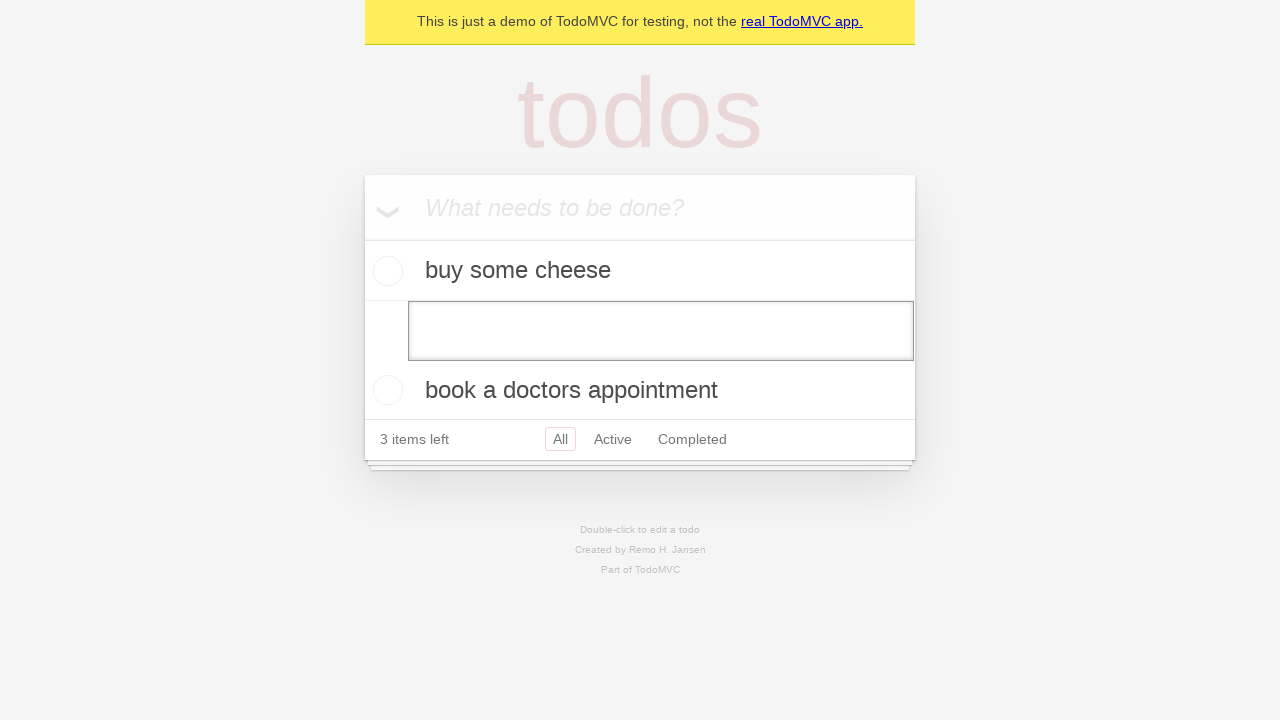

Pressed Enter to submit empty text, removing the todo item on internal:testid=[data-testid="todo-item"s] >> nth=1 >> internal:role=textbox[nam
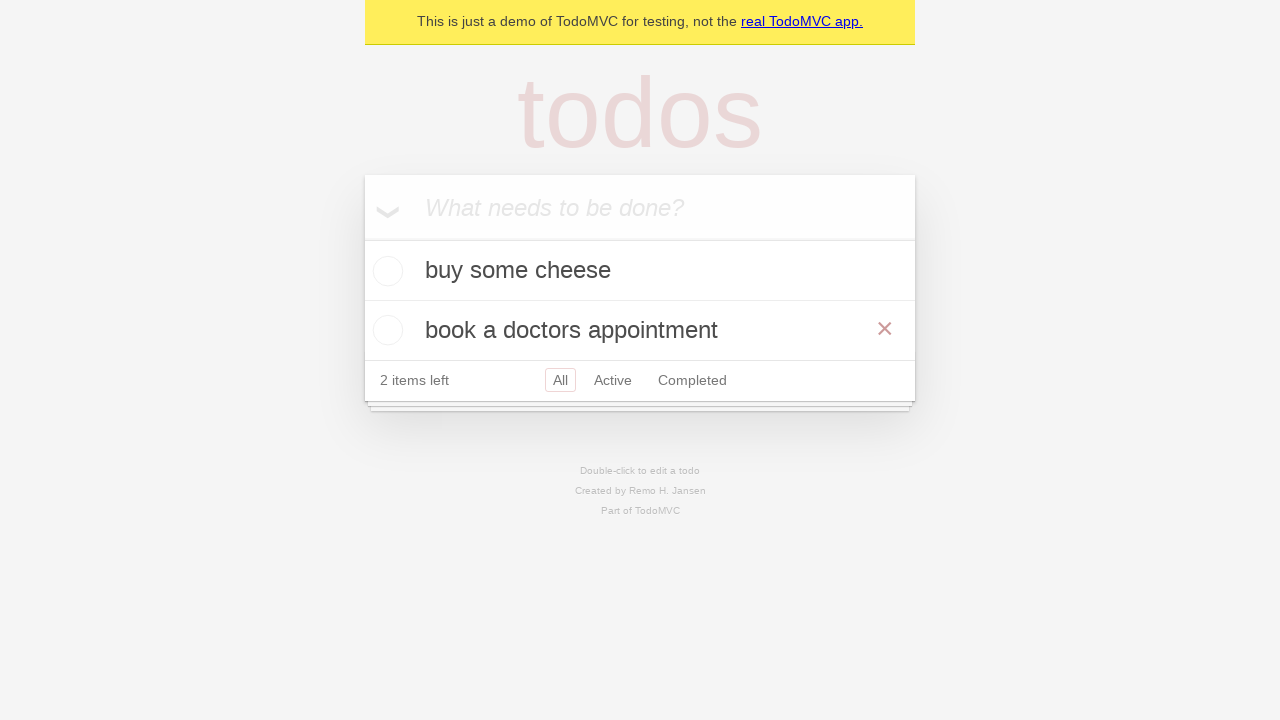

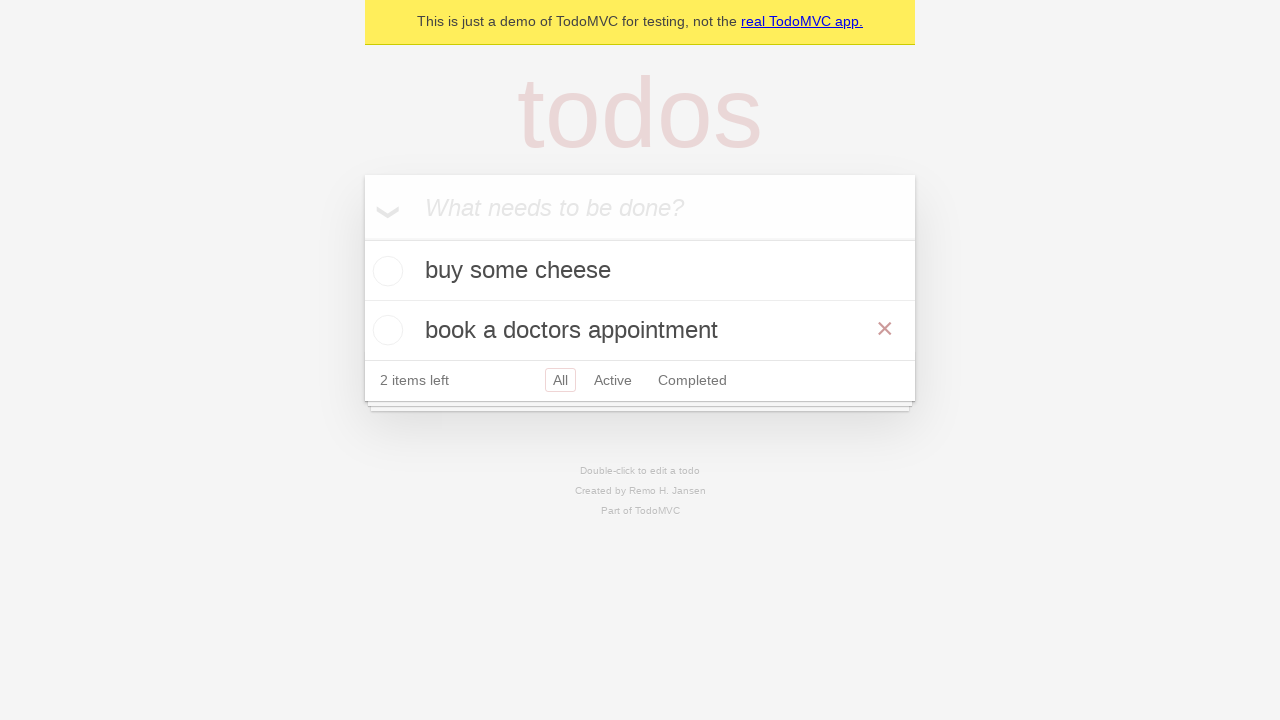